Tests that todo data persists after page reload

Starting URL: https://demo.playwright.dev/todomvc

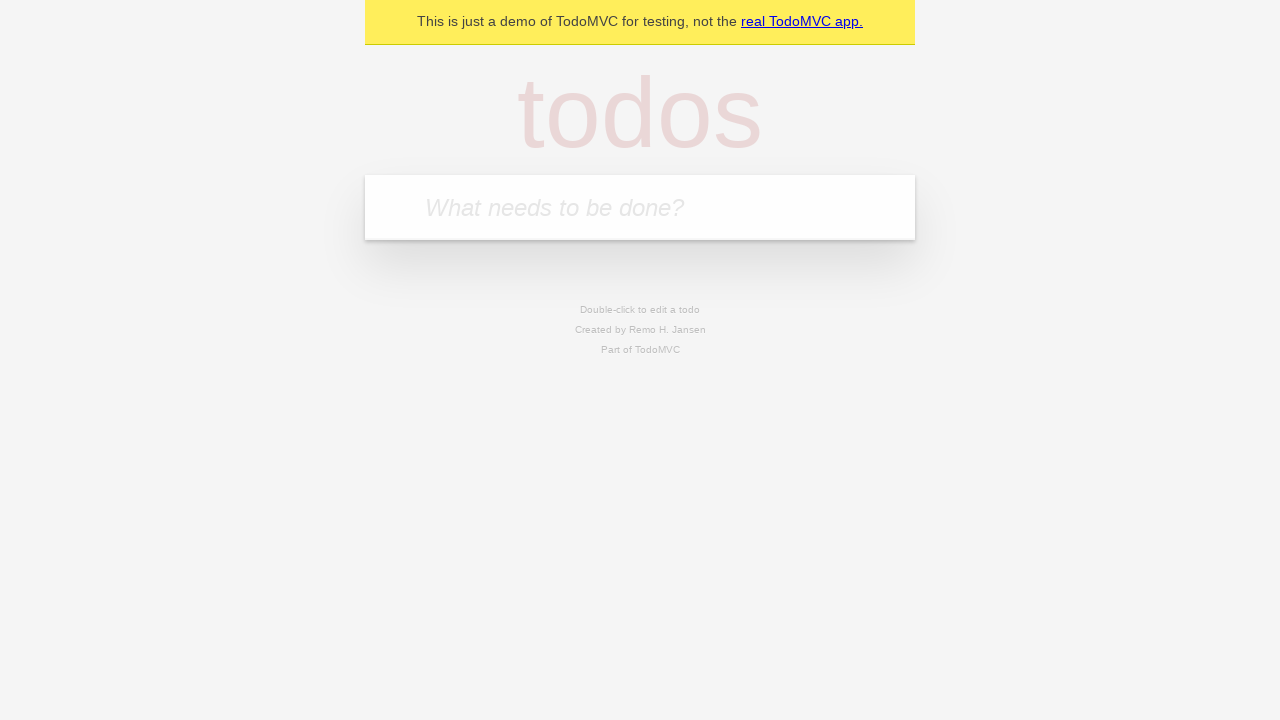

Filled todo input with 'buy some cheese' on internal:attr=[placeholder="What needs to be done?"i]
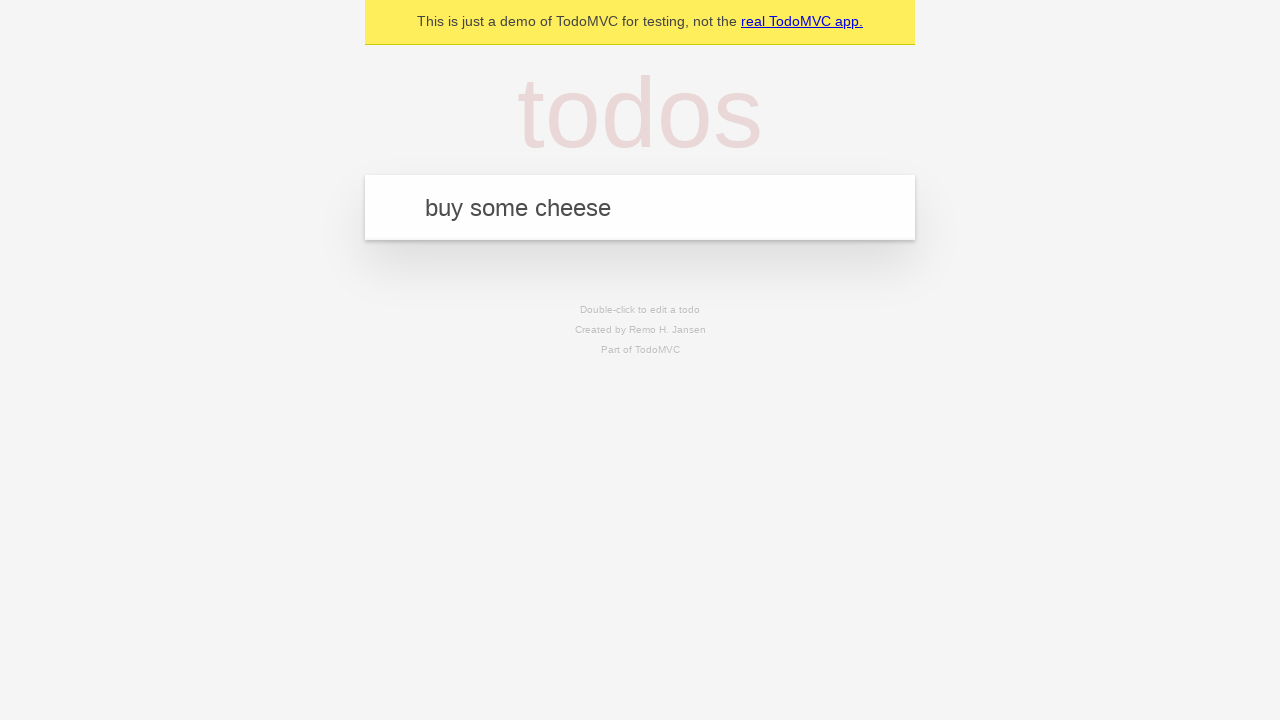

Pressed Enter to add todo item 'buy some cheese' on internal:attr=[placeholder="What needs to be done?"i]
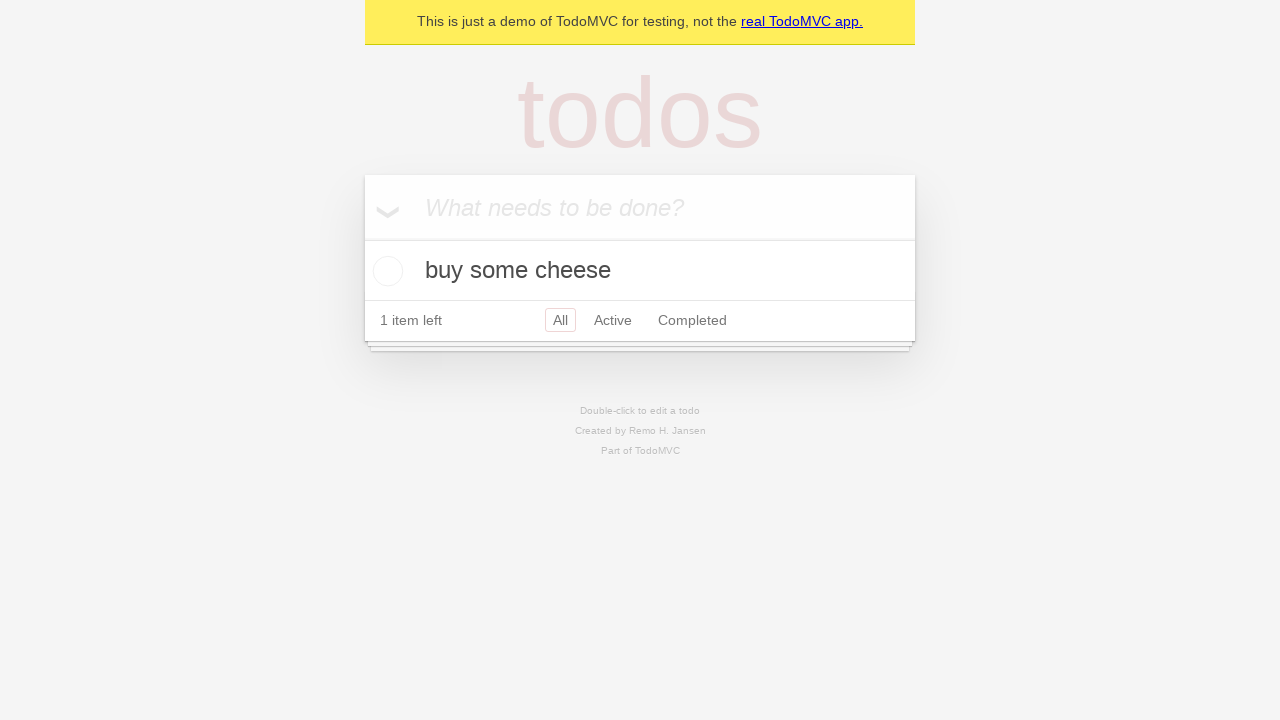

Filled todo input with 'feed the cat' on internal:attr=[placeholder="What needs to be done?"i]
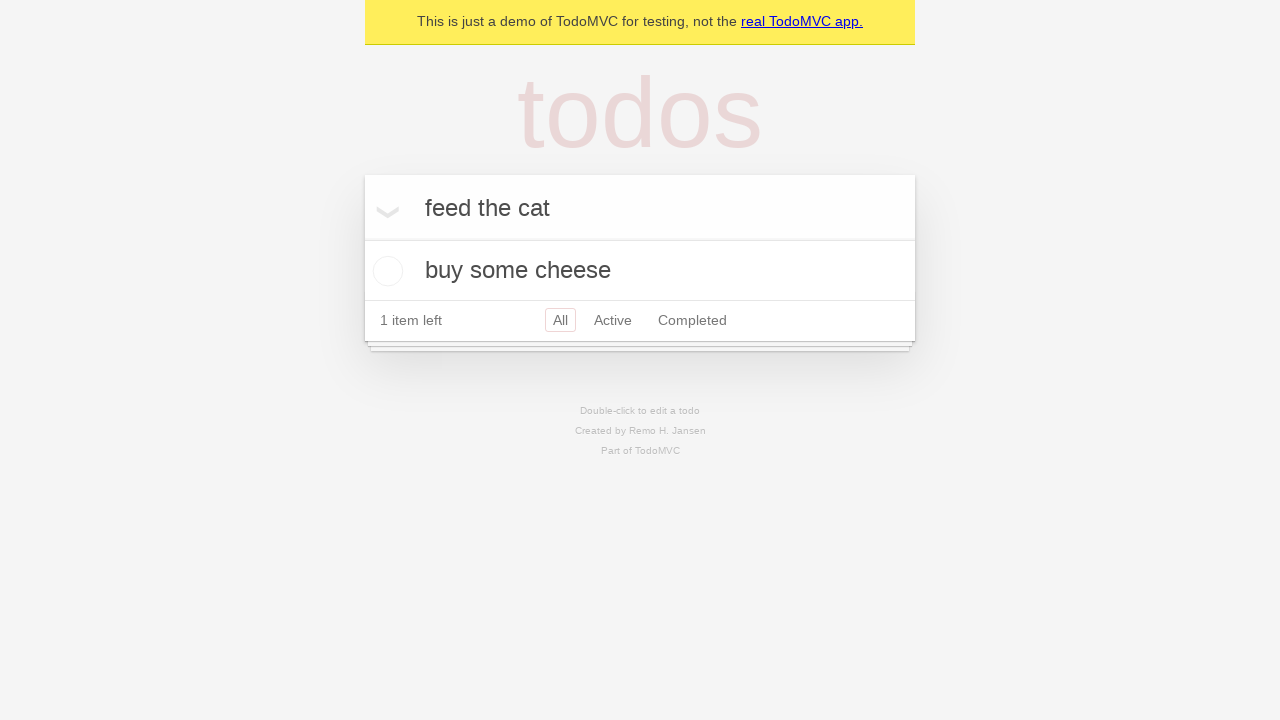

Pressed Enter to add todo item 'feed the cat' on internal:attr=[placeholder="What needs to be done?"i]
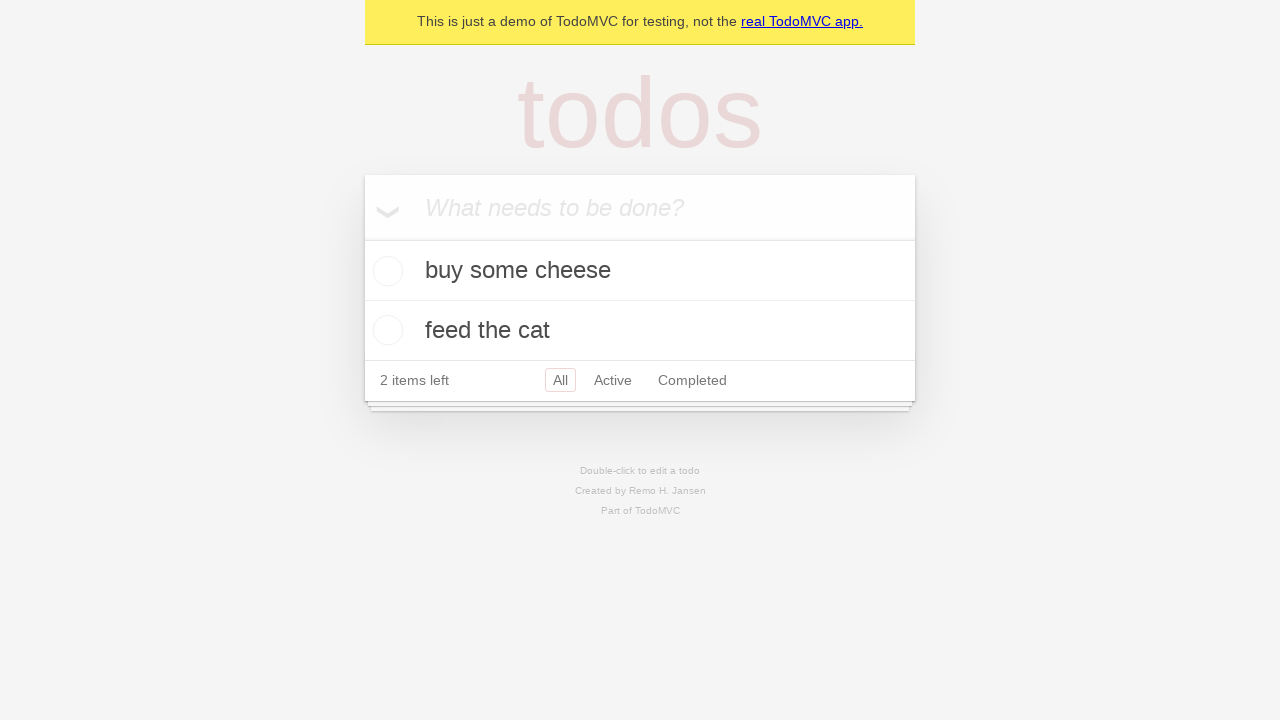

Waited for 2 todo items to appear in the DOM
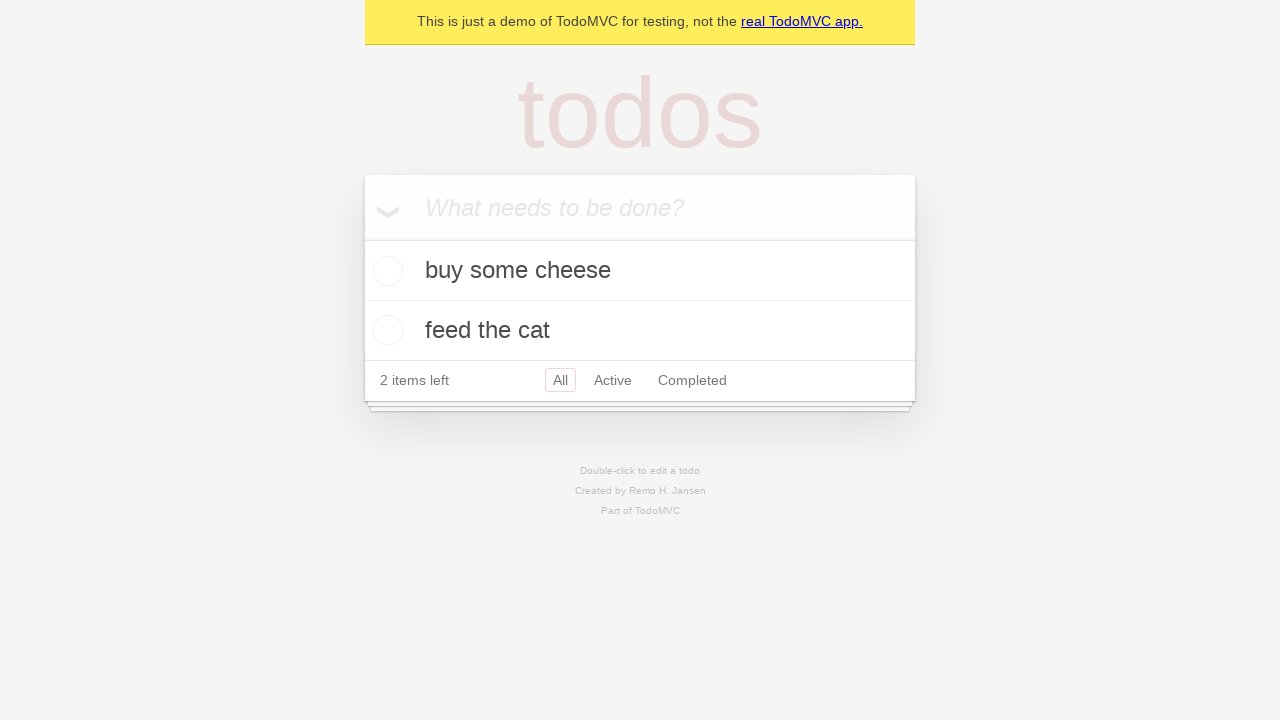

Located all todo items
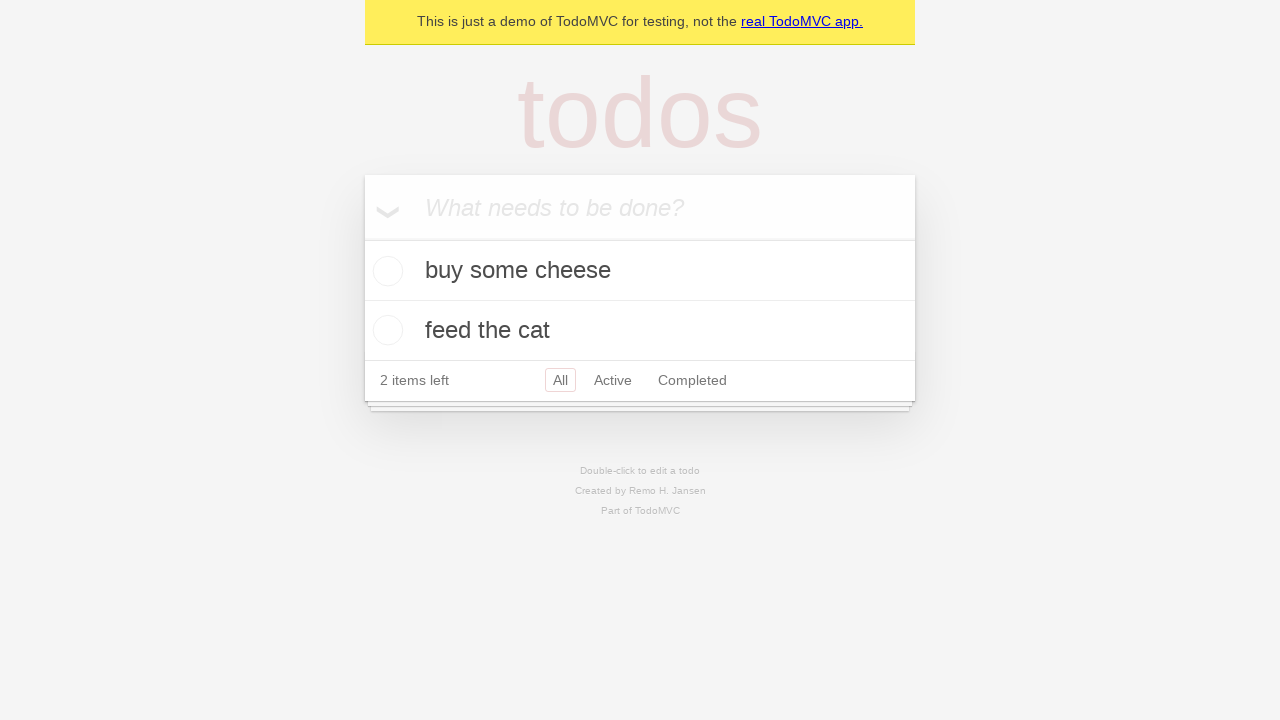

Located checkbox for first todo item
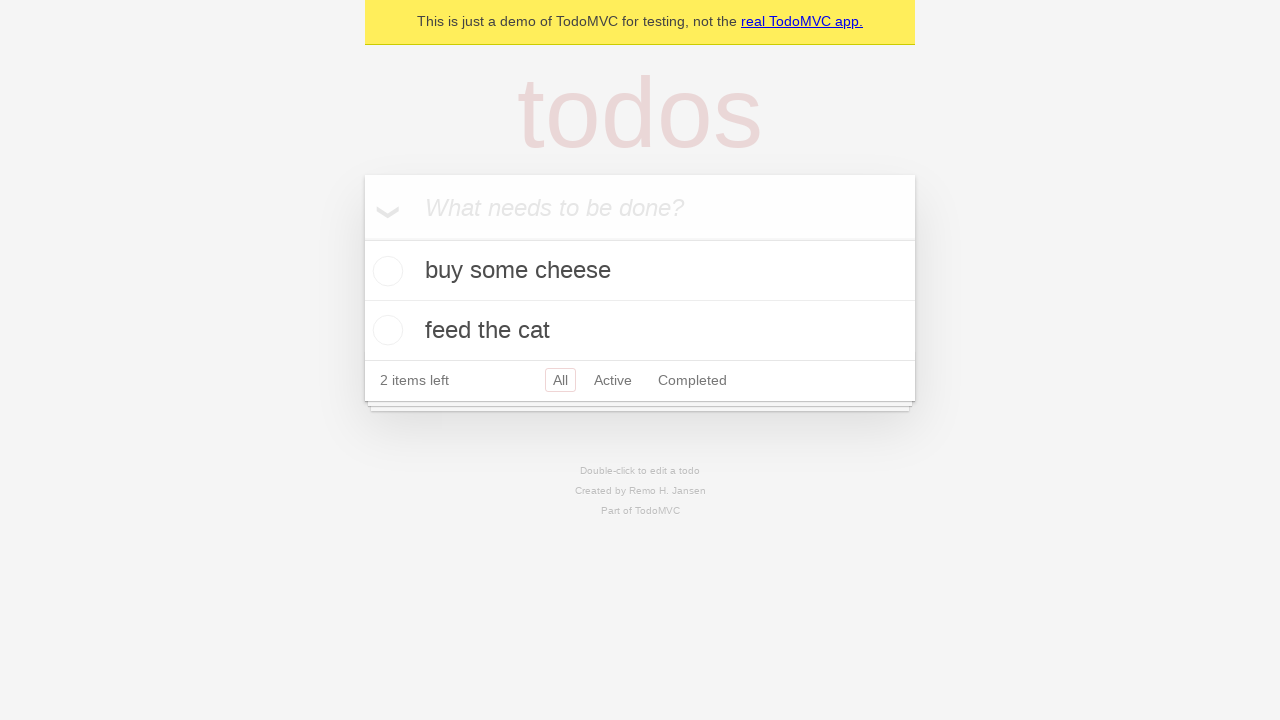

Checked the first todo item at (385, 271) on internal:testid=[data-testid="todo-item"s] >> nth=0 >> internal:role=checkbox
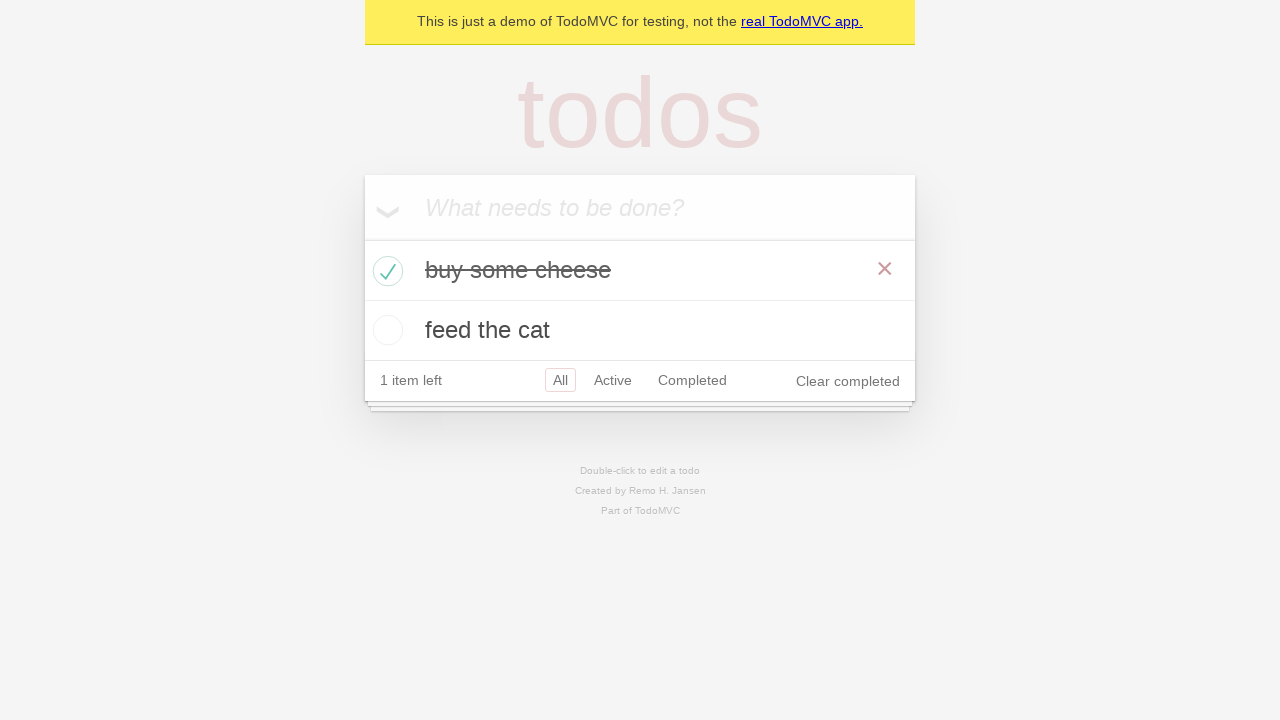

Reloaded the page
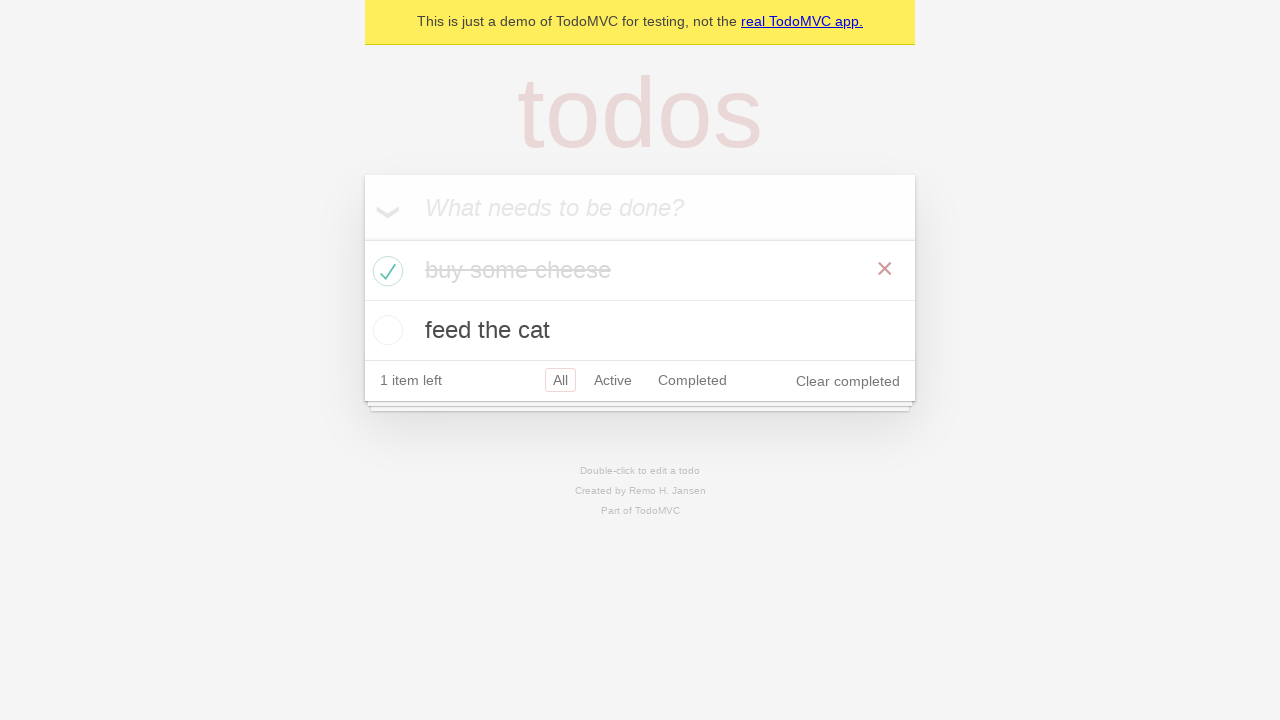

Waited for 2 todo items to persist after page reload
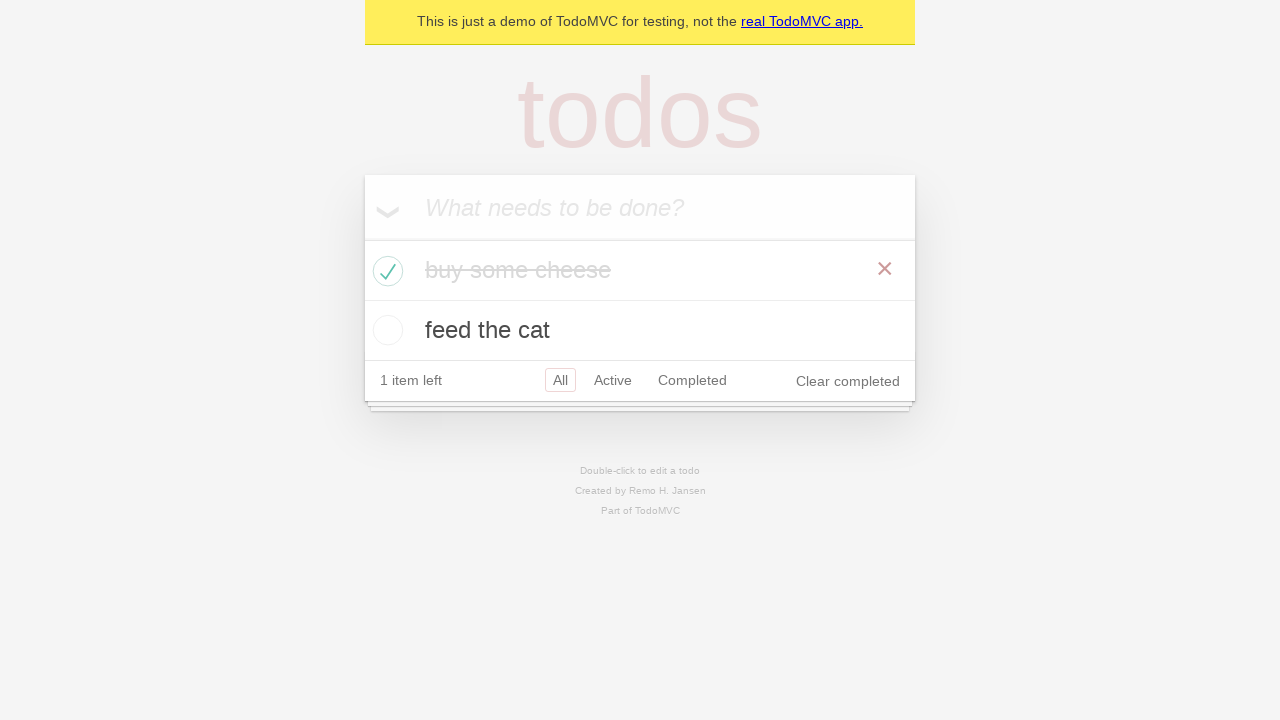

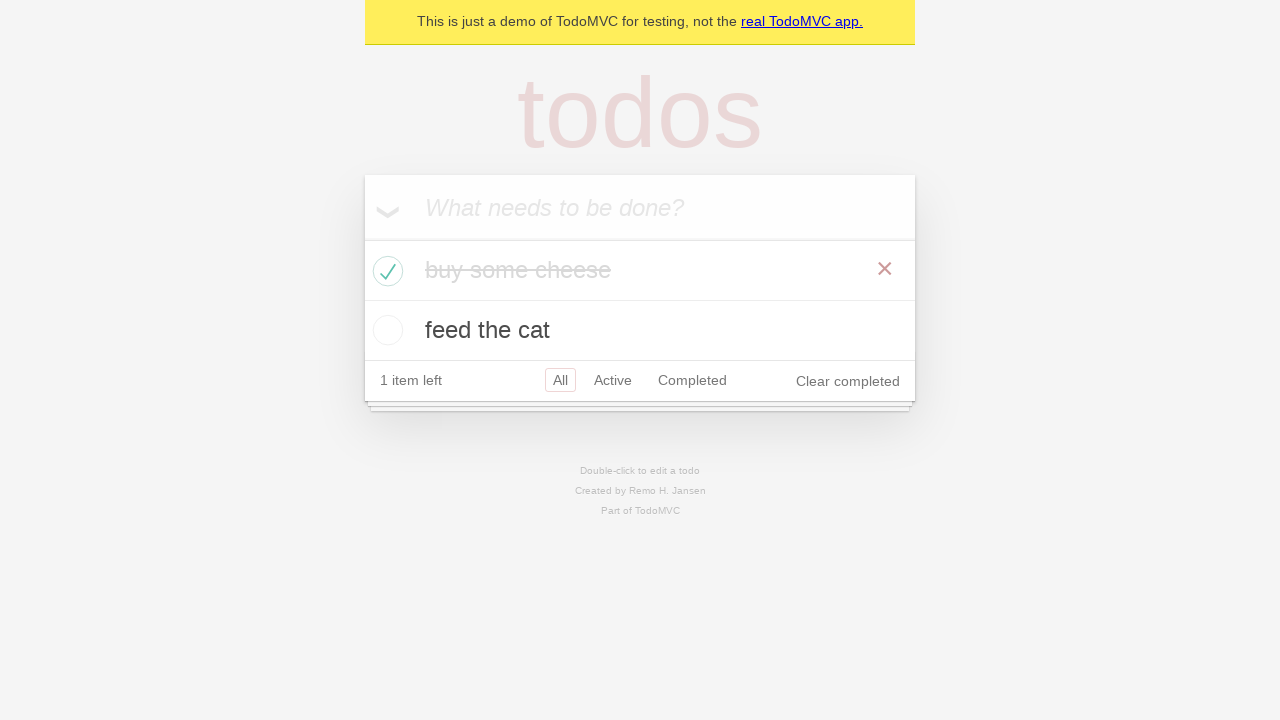